Tests the text input functionality by entering text into a field and clicking a button to update its label

Starting URL: http://uitestingplayground.com/home

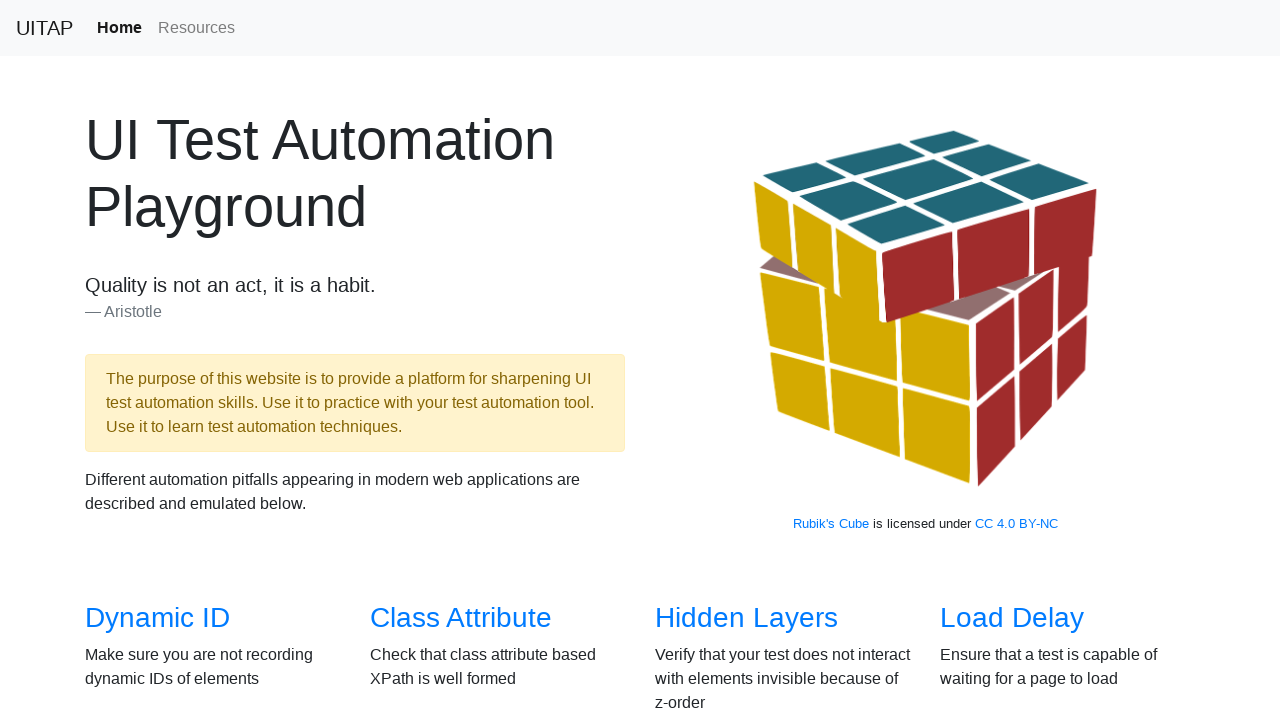

Clicked on Text Input link at (1002, 360) on text=Text Input
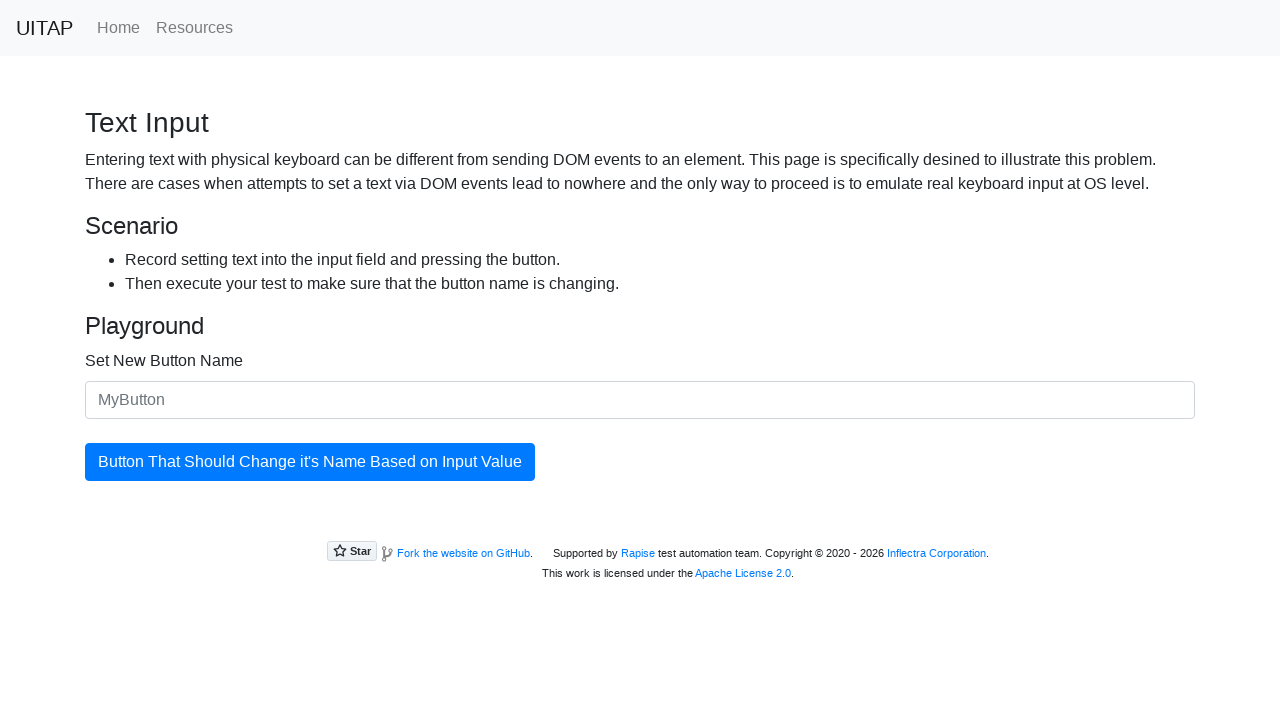

Entered 'Test' into the text input field on #newButtonName
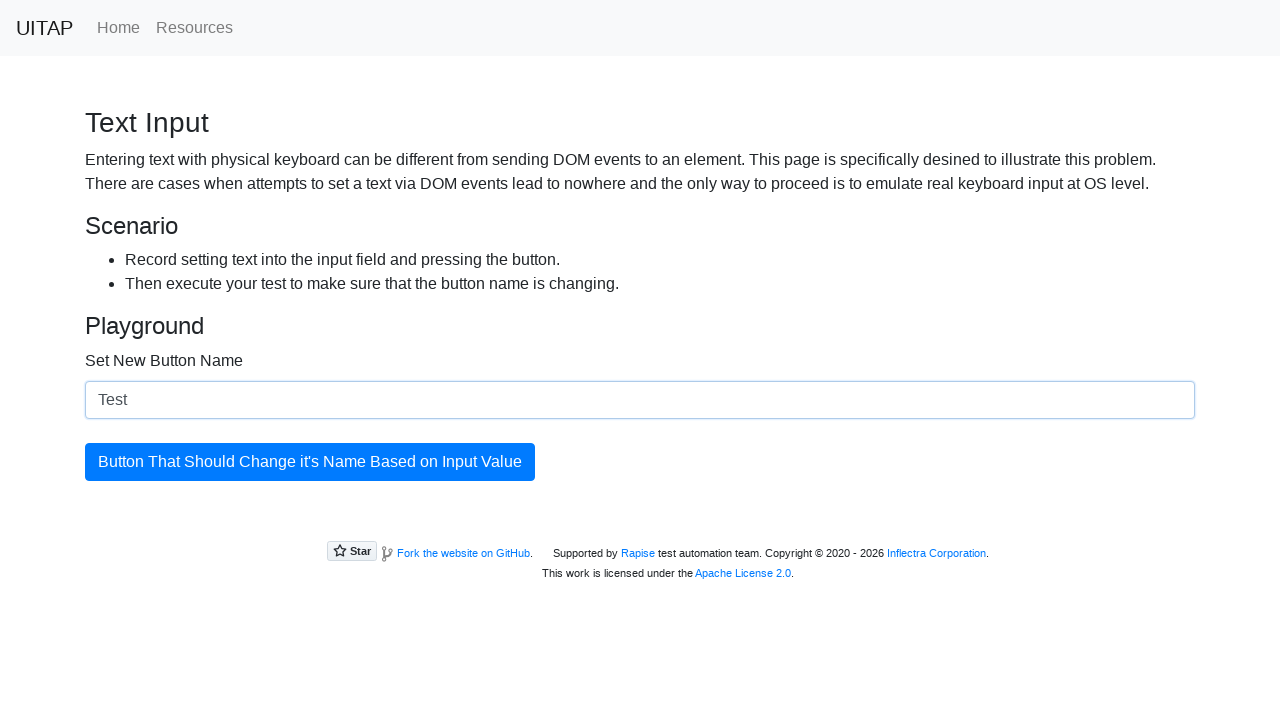

Clicked the button to update its label at (310, 462) on #updatingButton
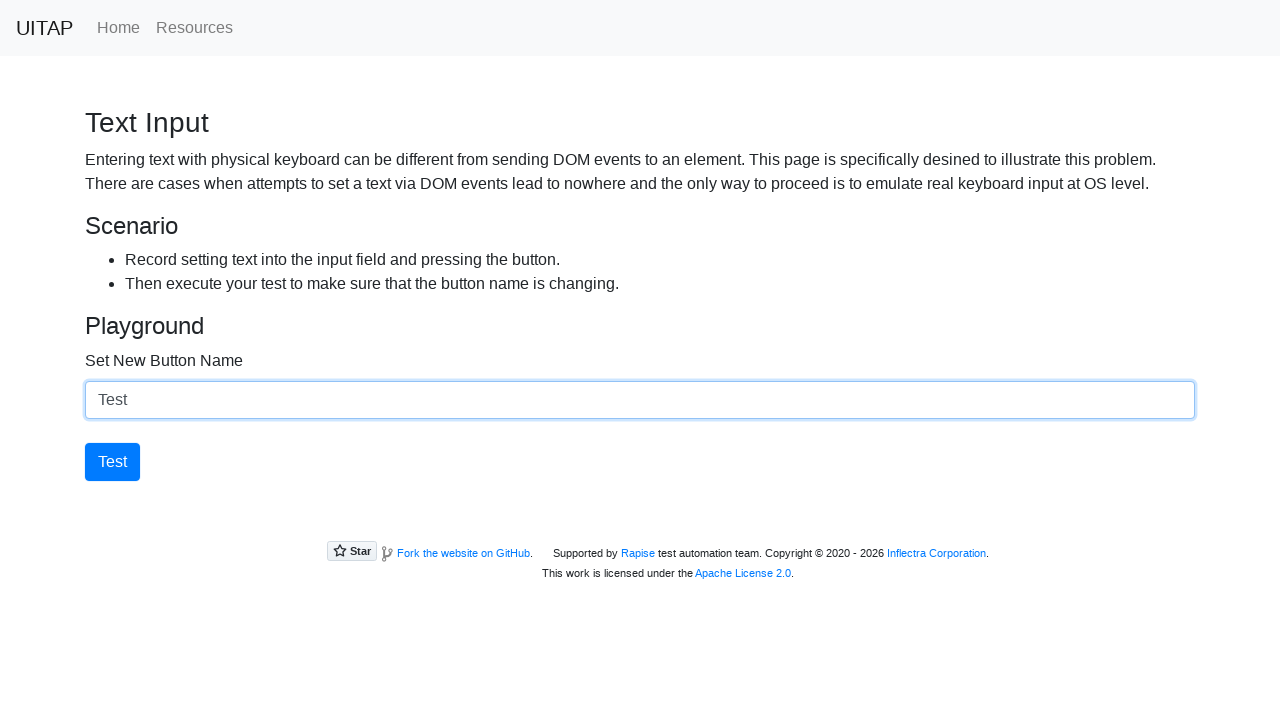

Button label was successfully updated to 'Test'
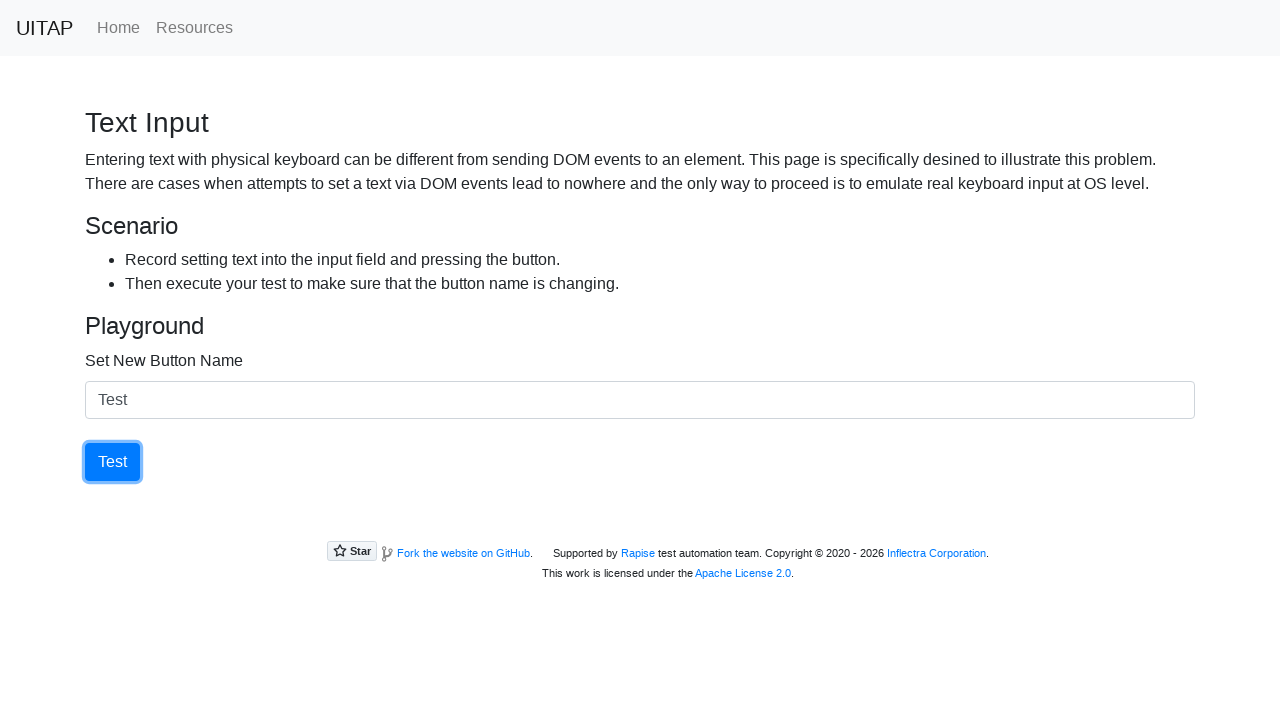

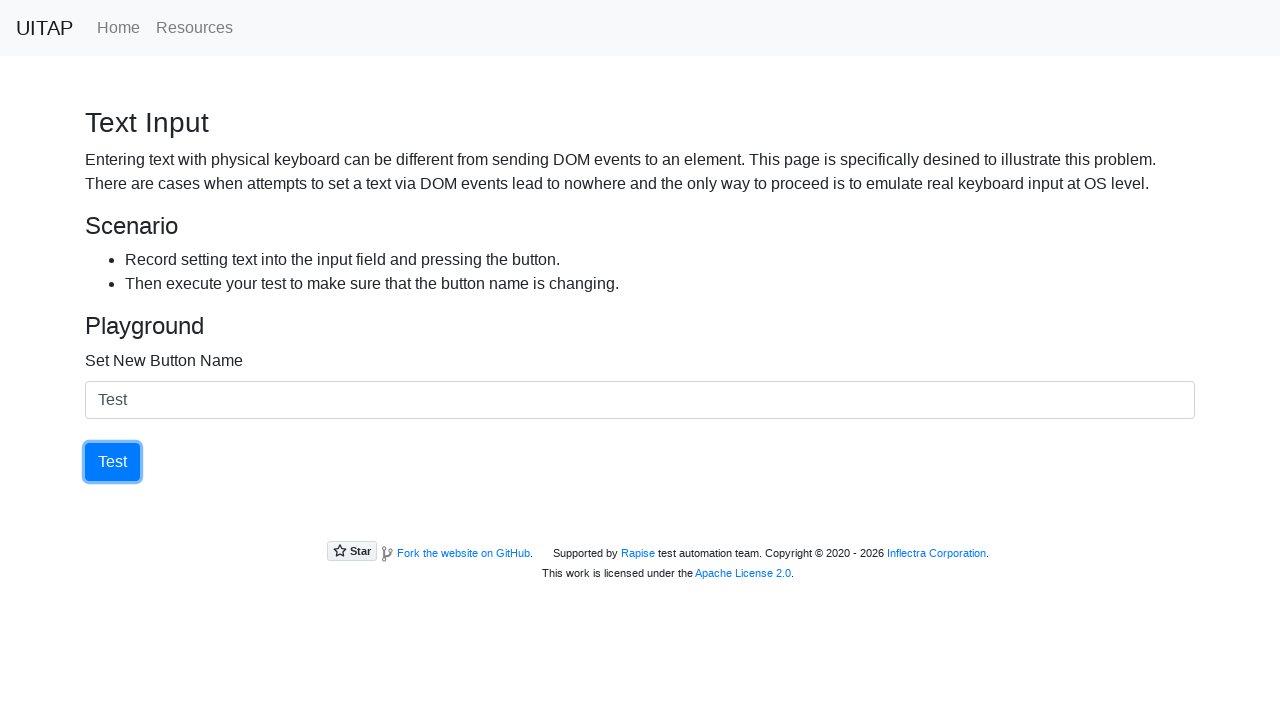